Tests that edits are cancelled when pressing Escape key

Starting URL: https://demo.playwright.dev/todomvc

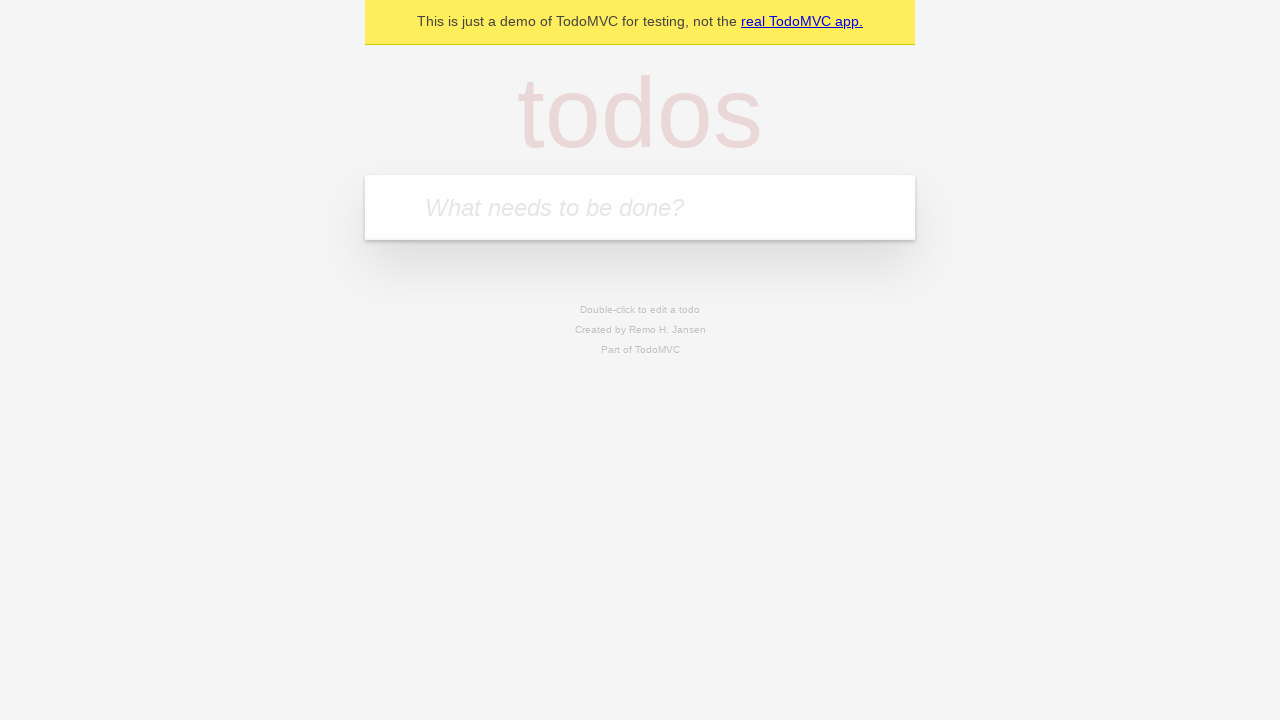

Filled todo input with 'buy some cheese' on internal:attr=[placeholder="What needs to be done?"i]
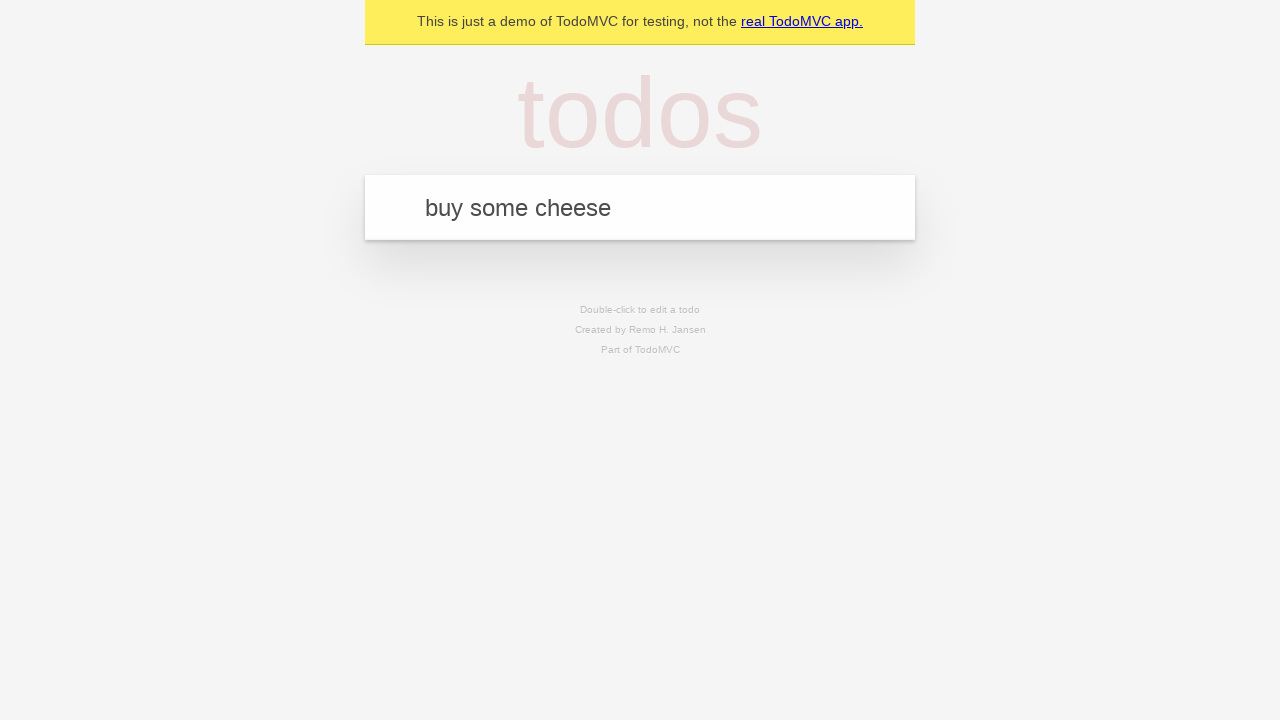

Pressed Enter to create first todo on internal:attr=[placeholder="What needs to be done?"i]
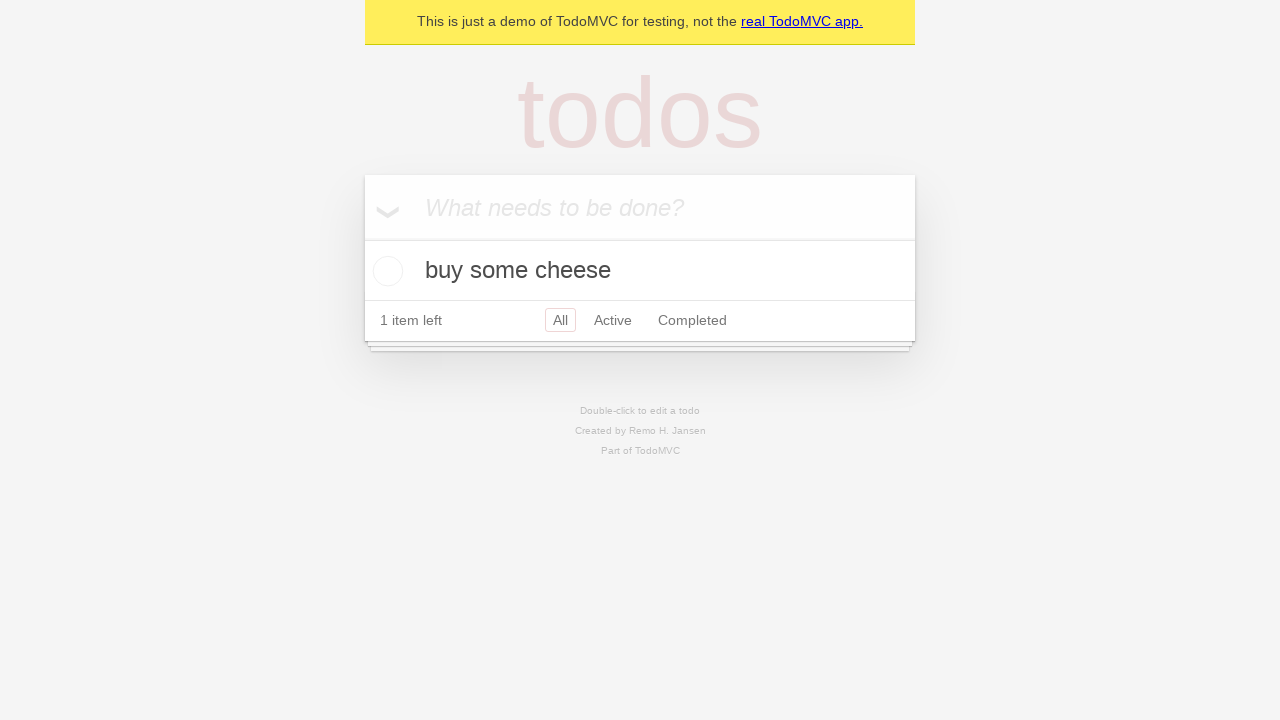

Filled todo input with 'feed the cat' on internal:attr=[placeholder="What needs to be done?"i]
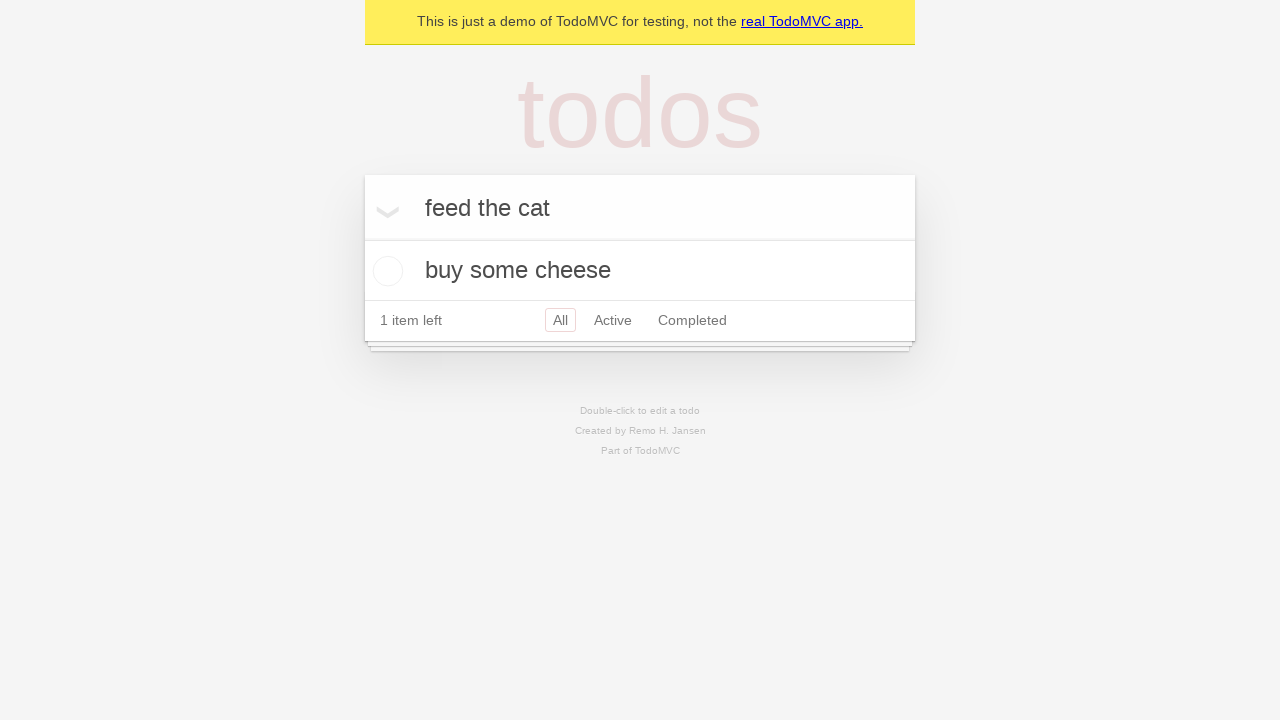

Pressed Enter to create second todo on internal:attr=[placeholder="What needs to be done?"i]
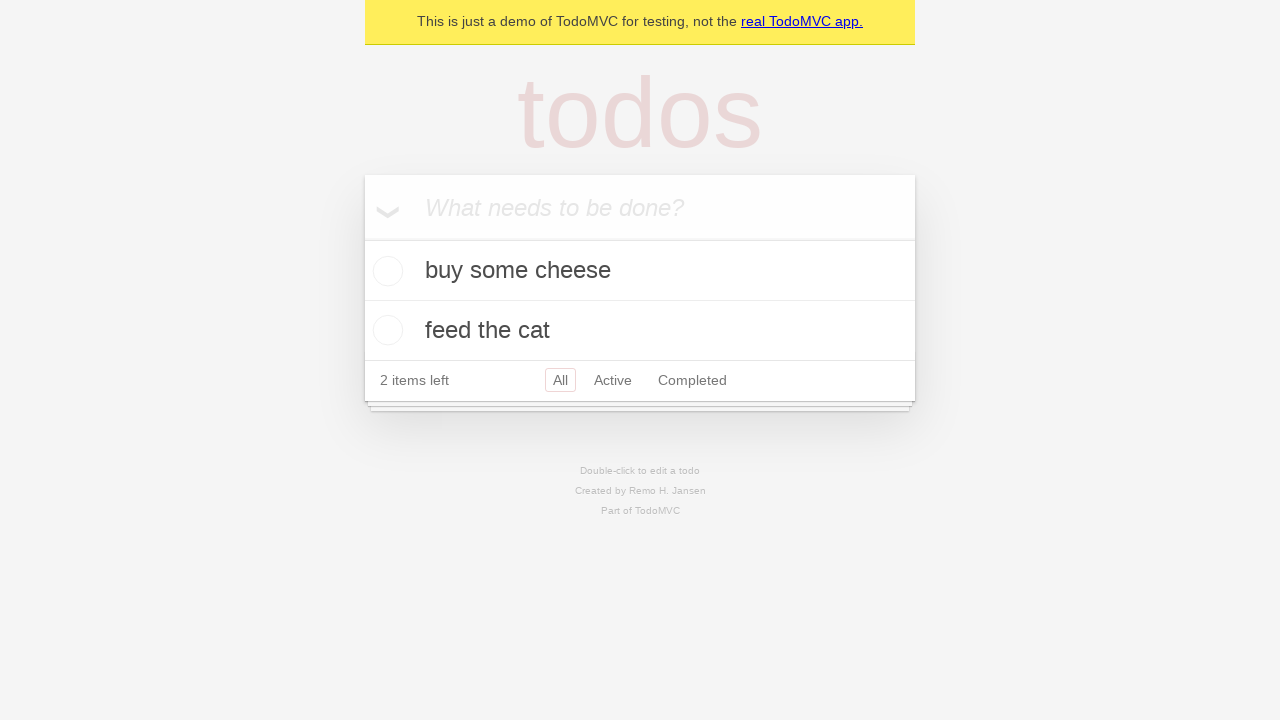

Filled todo input with 'book a doctors appointment' on internal:attr=[placeholder="What needs to be done?"i]
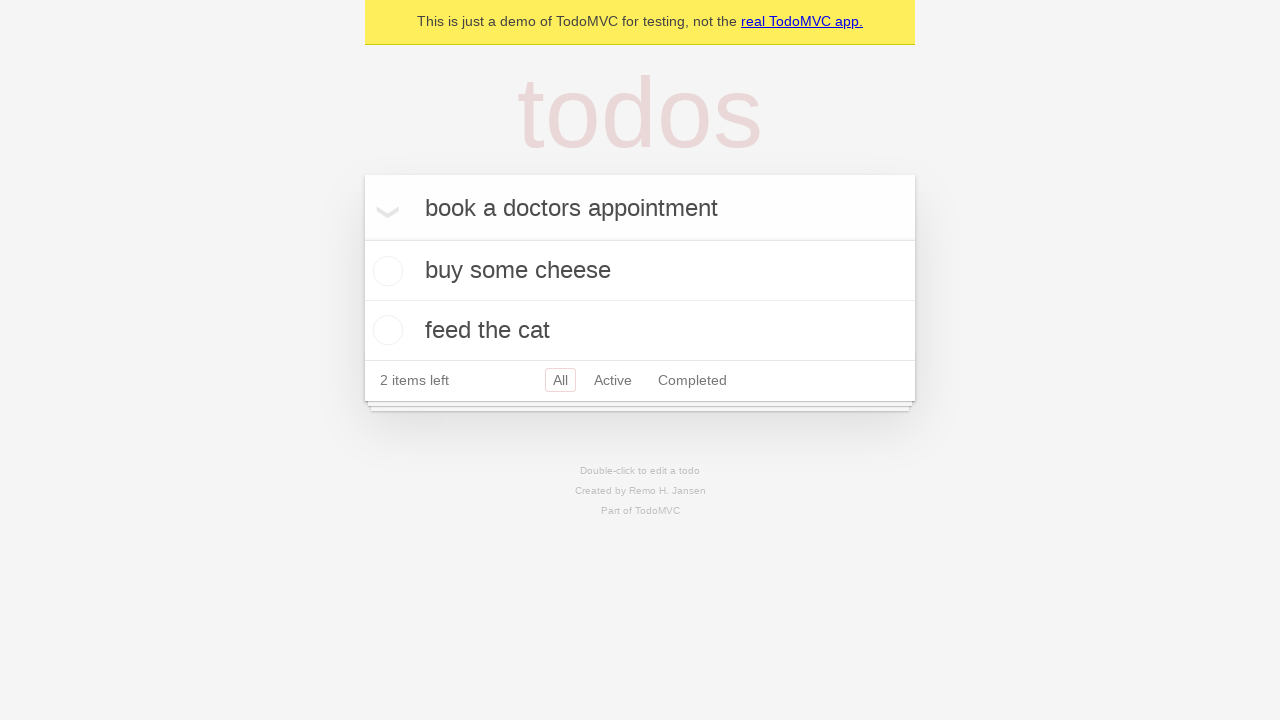

Pressed Enter to create third todo on internal:attr=[placeholder="What needs to be done?"i]
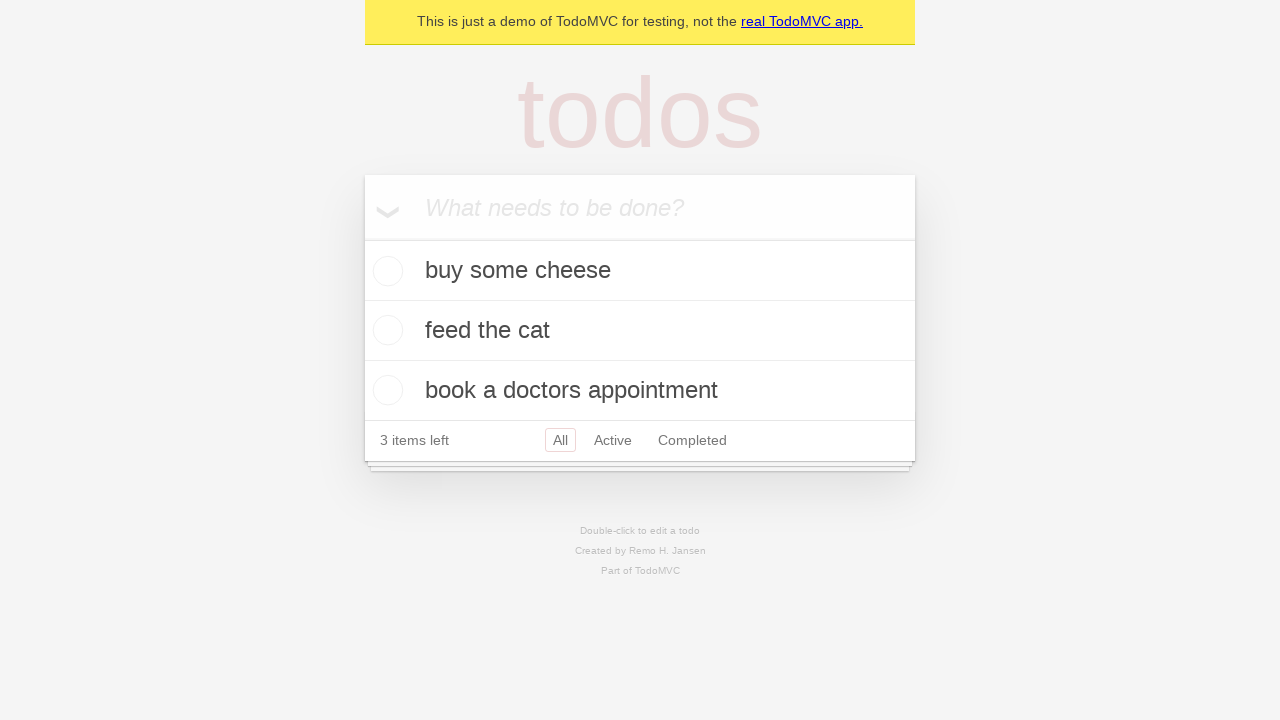

Double-clicked second todo to enter edit mode at (640, 331) on internal:testid=[data-testid="todo-item"s] >> nth=1
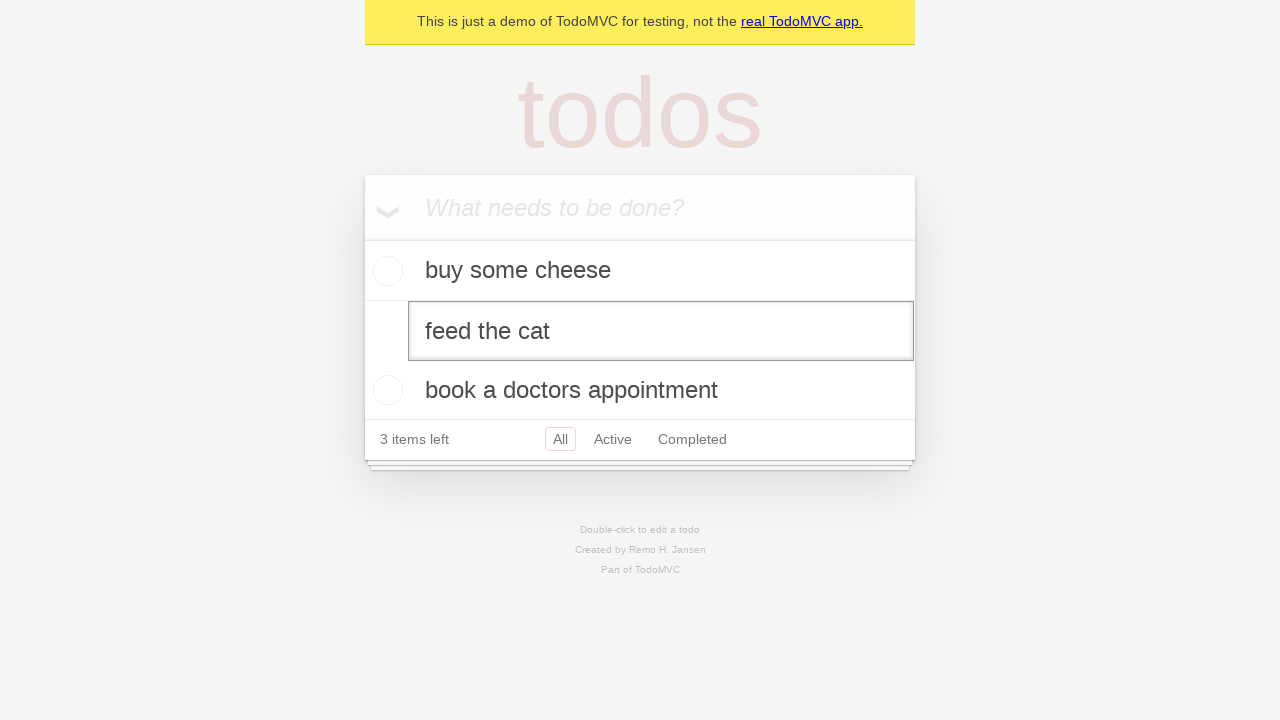

Filled edit field with 'buy some sausages' on internal:testid=[data-testid="todo-item"s] >> nth=1 >> internal:role=textbox[nam
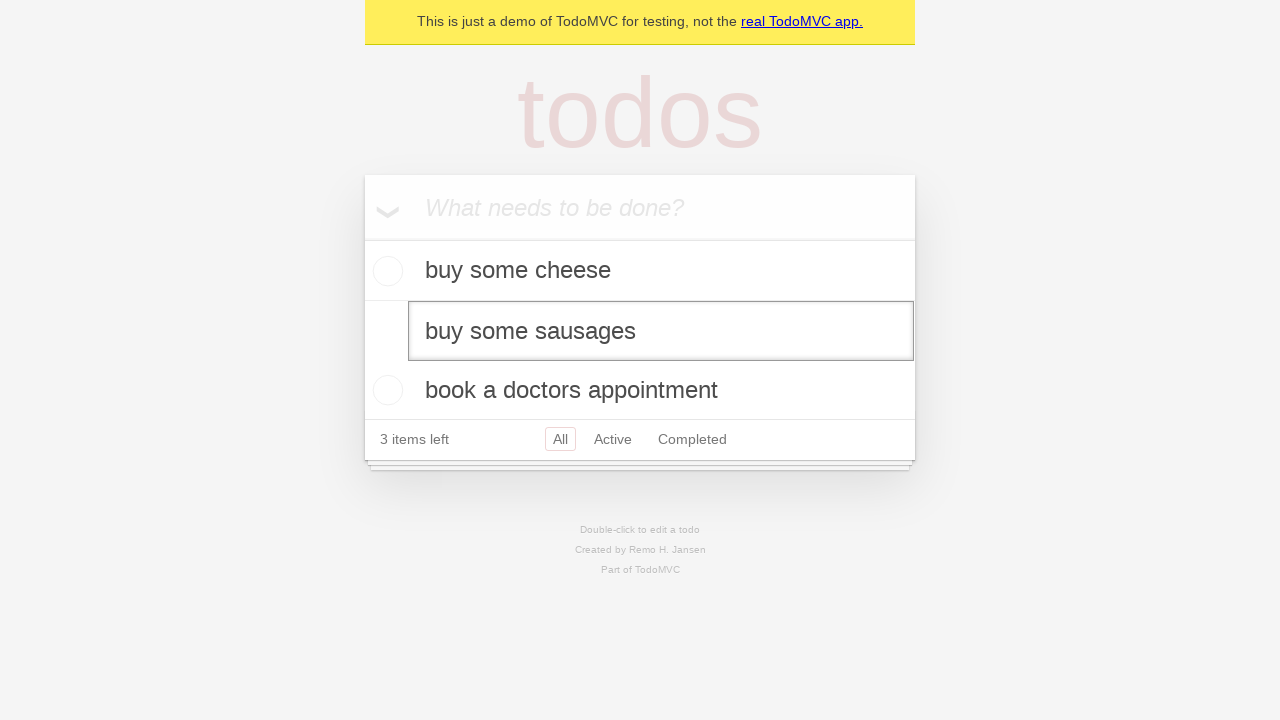

Pressed Escape to cancel edit and restore original text on internal:testid=[data-testid="todo-item"s] >> nth=1 >> internal:role=textbox[nam
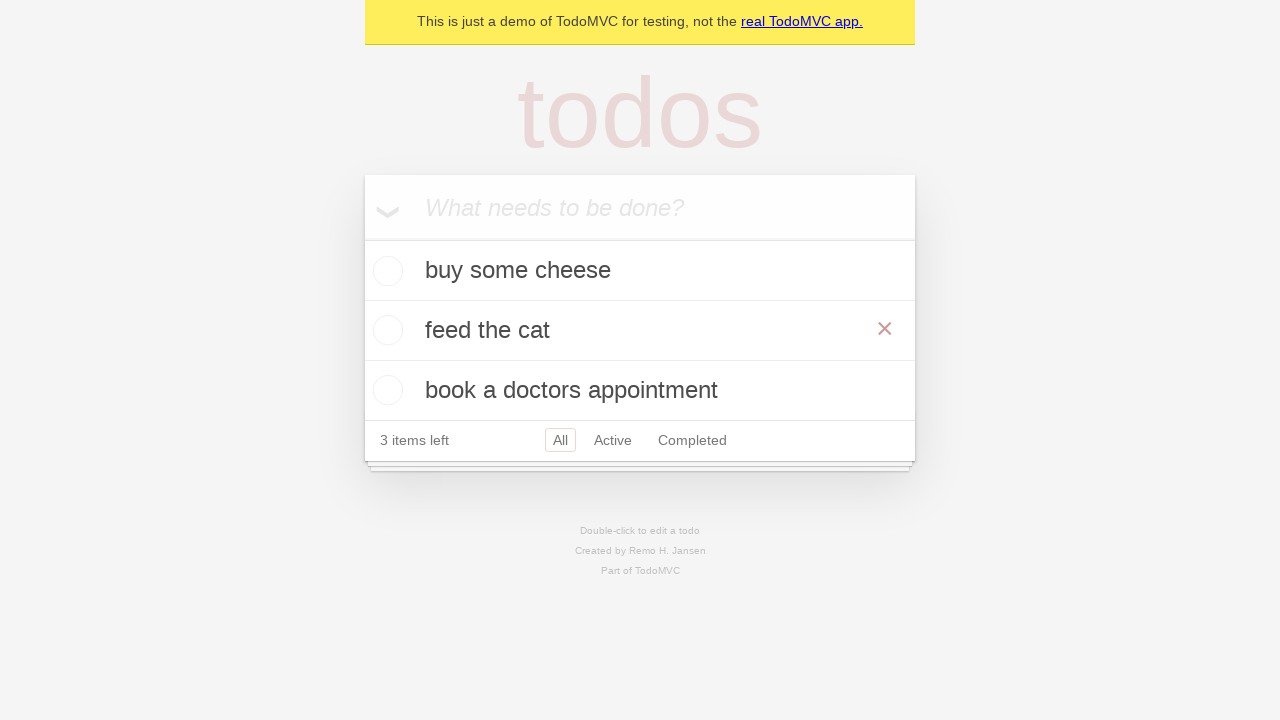

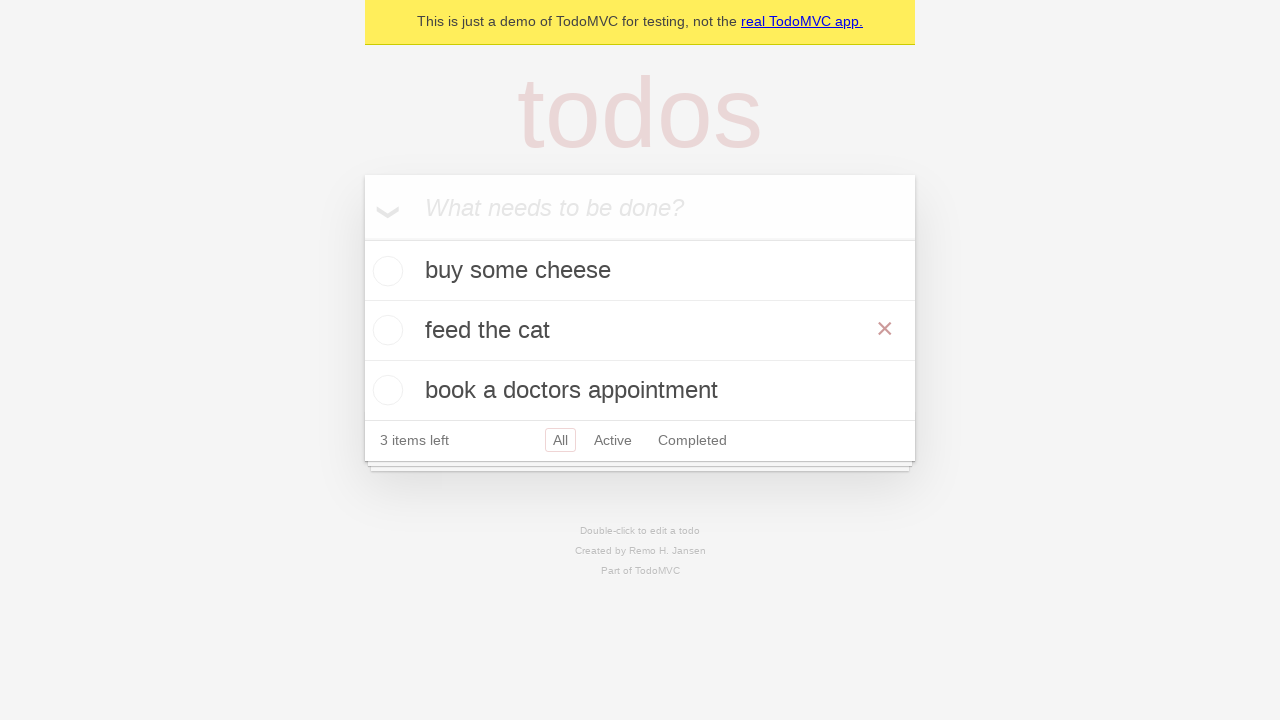